Fills out a complete text box form with full name, email, current address, and permanent address, then submits the form

Starting URL: https://demoqa.com/text-box

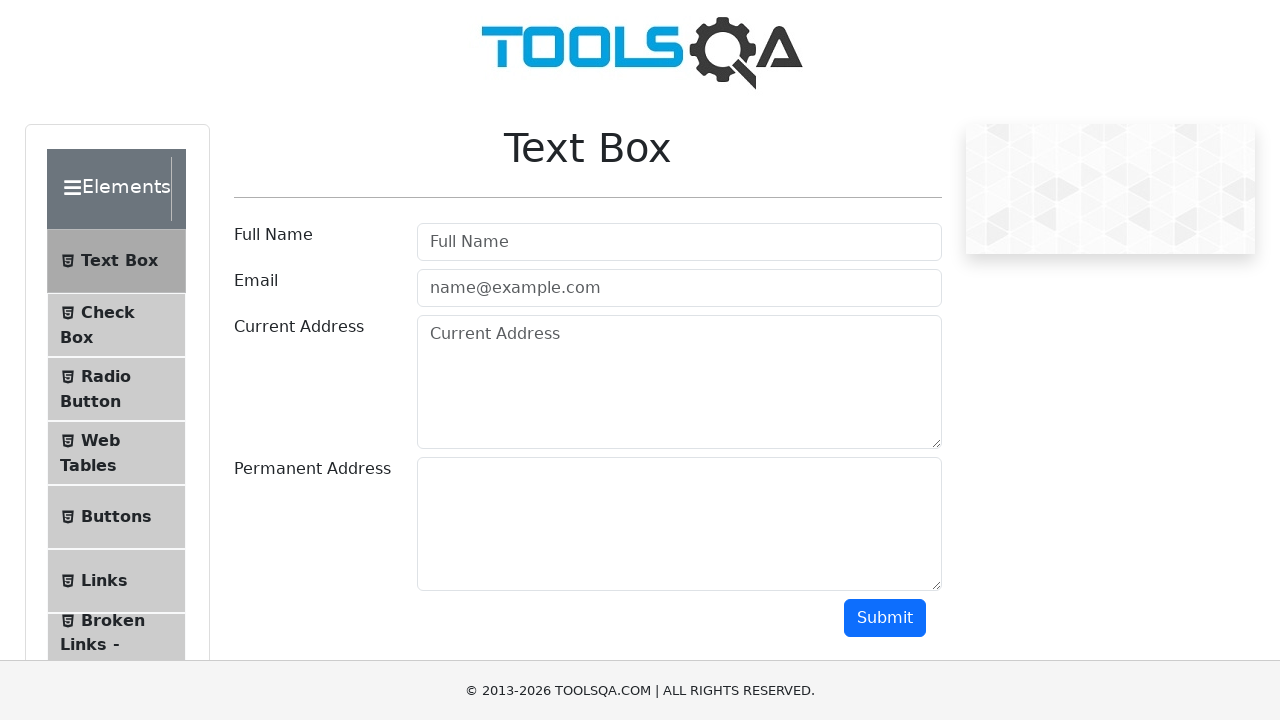

Set Full Name field to 'Vincent'
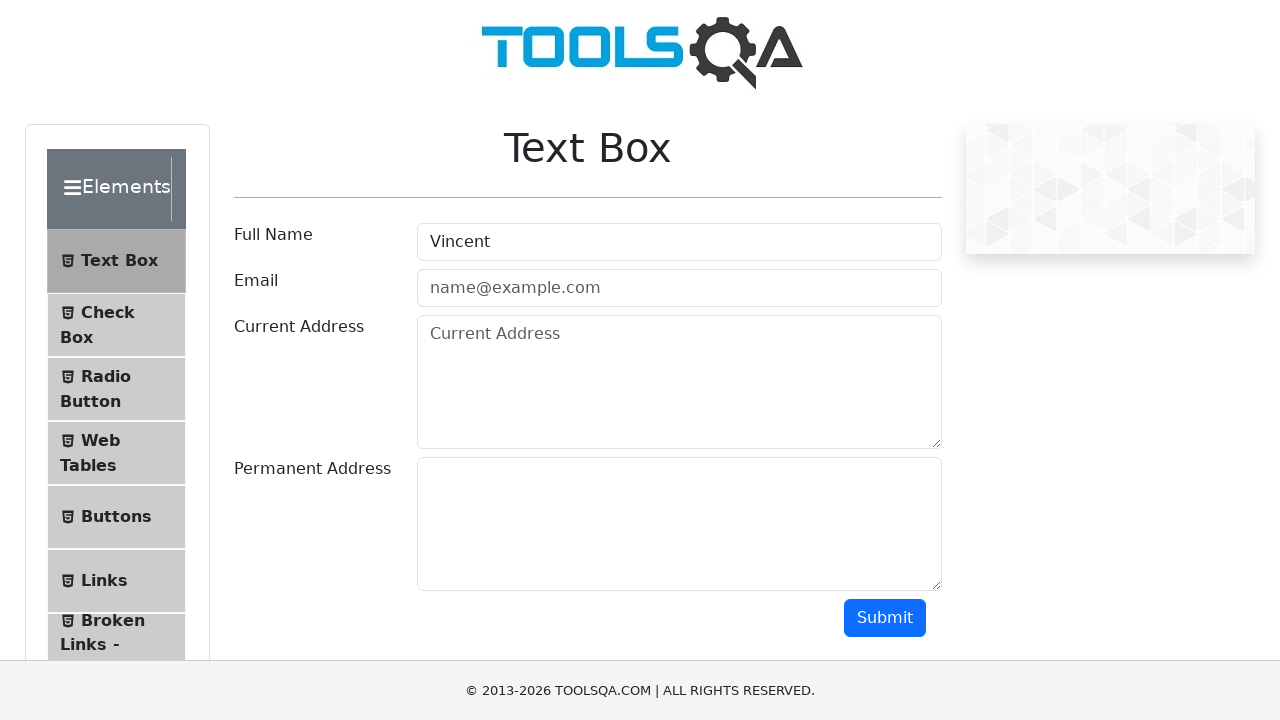

Retrieved Full Name value: Vincent
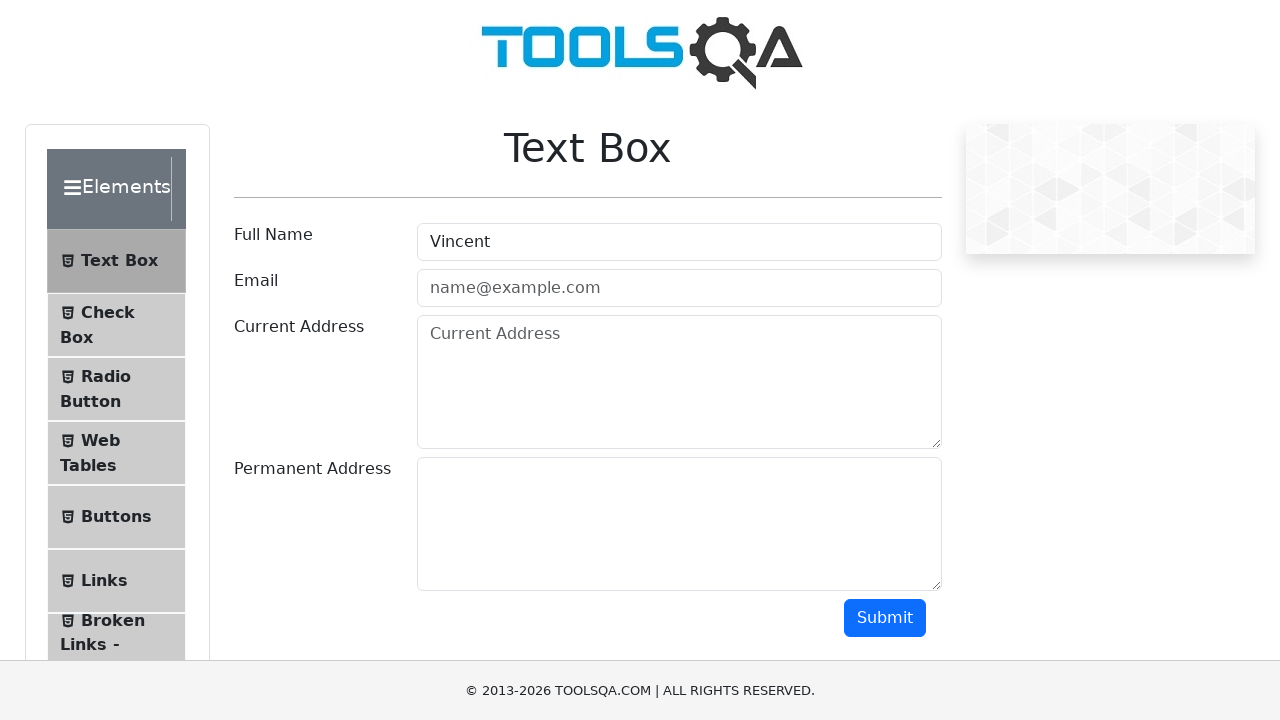

Set Email field to 'vincent@gmail.com'
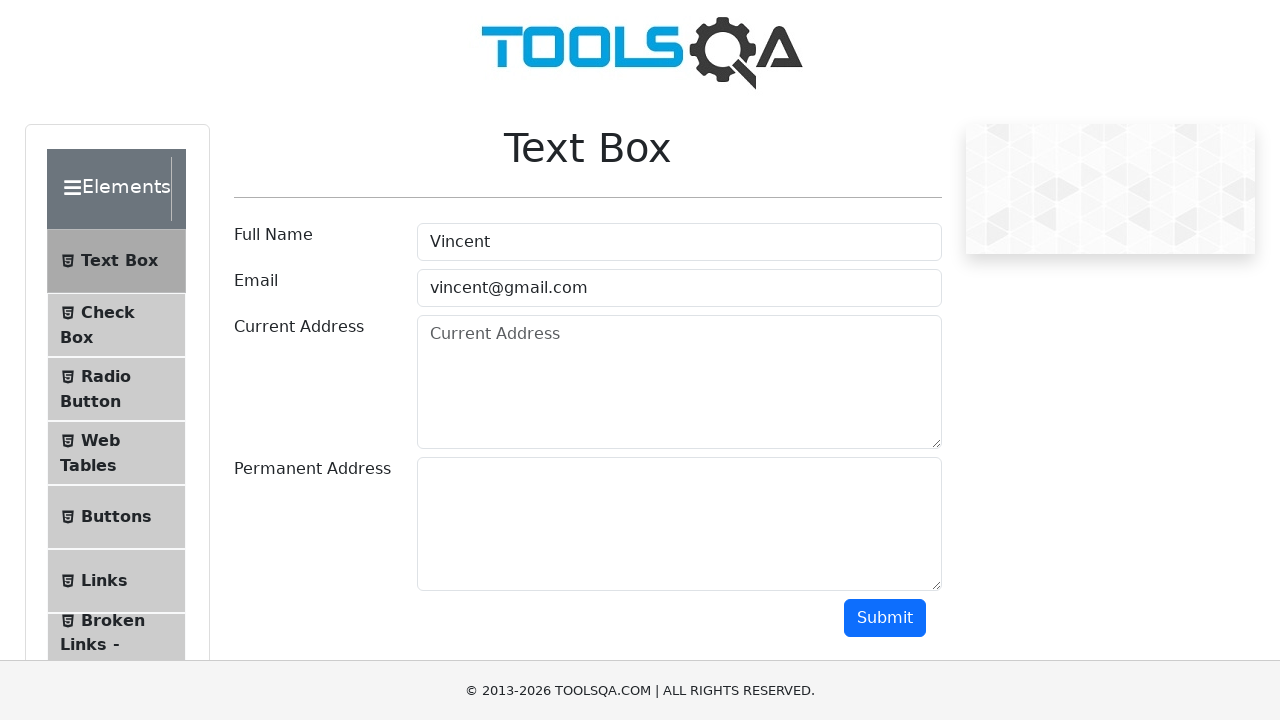

Retrieved Email value: vincent@gmail.com
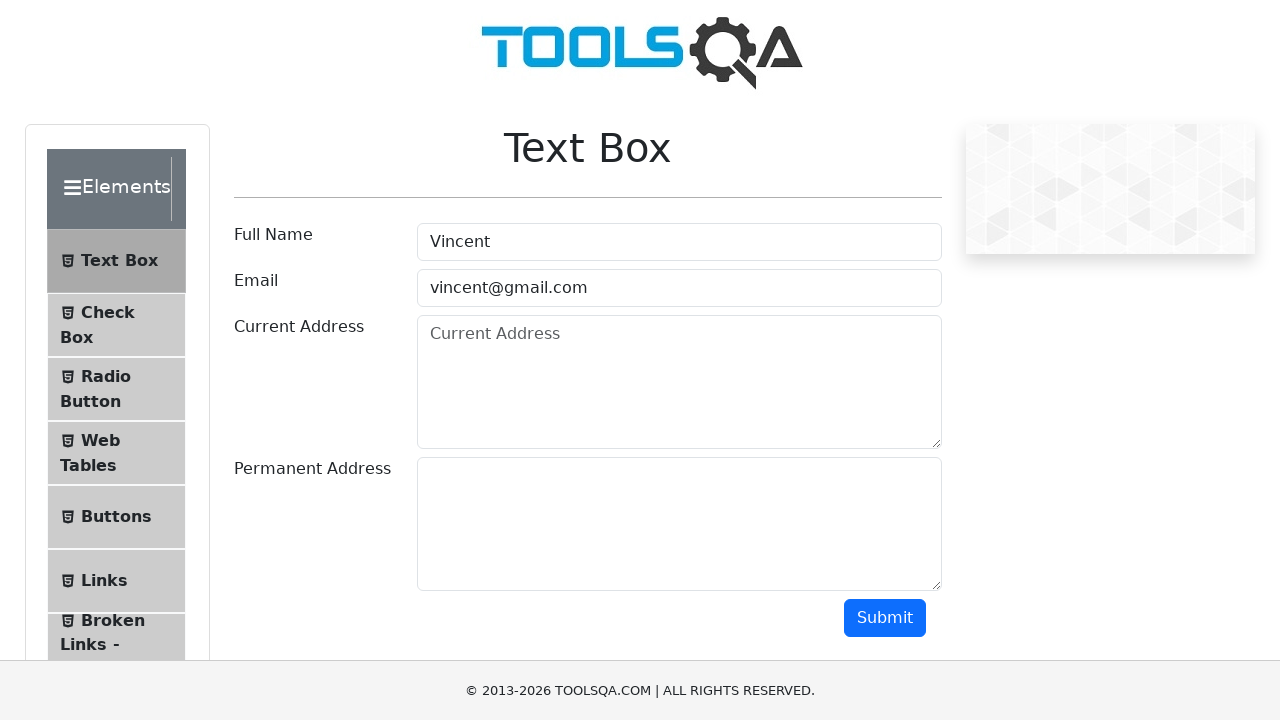

Set Current Address field to 'KĐT Nam Trung Yên, P. Yên Hòa, Q. Cầu Giấy, TP Hà Nội'
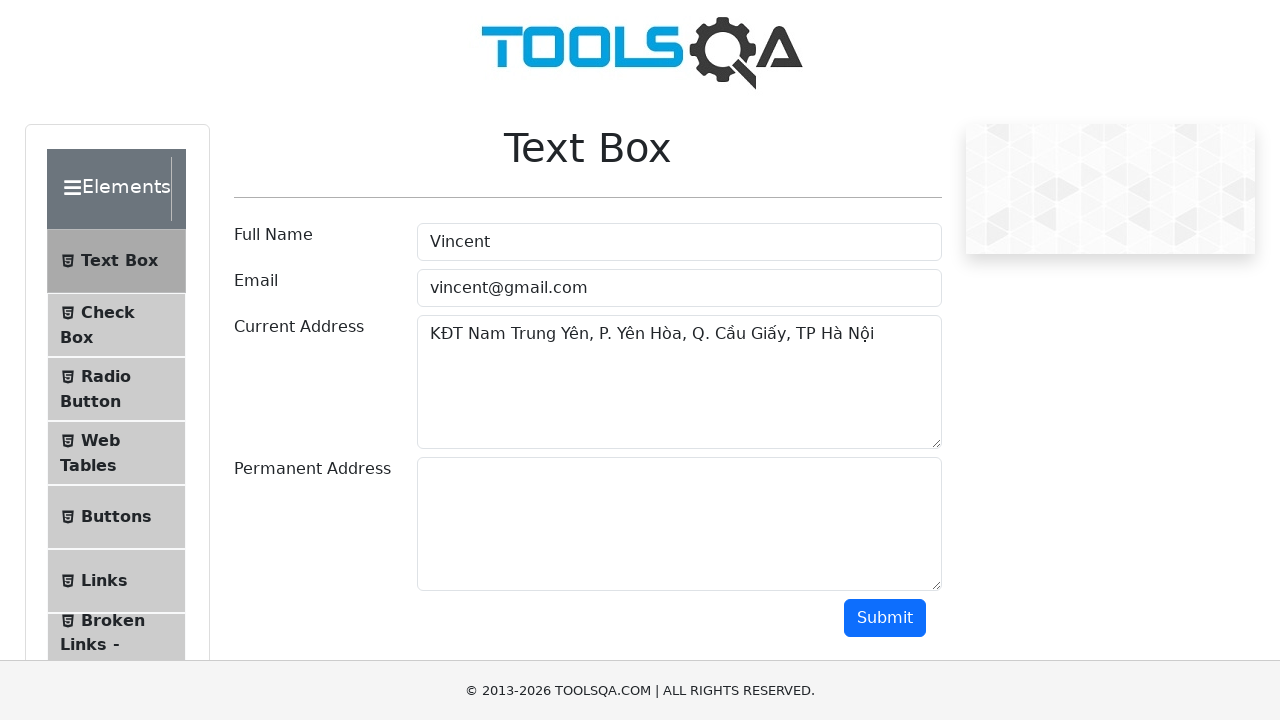

Retrieved Current Address value
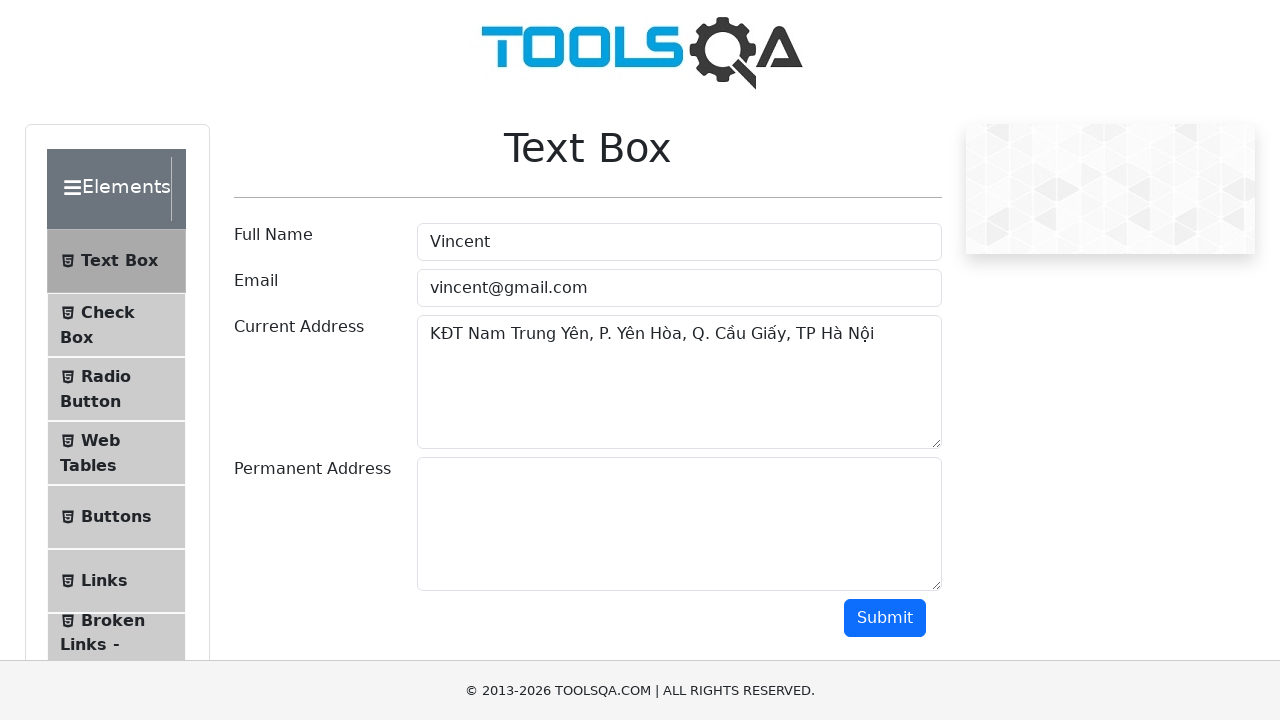

Set Permanent Address field to 'Q. Cầu Giấy, TP Hà Nội'
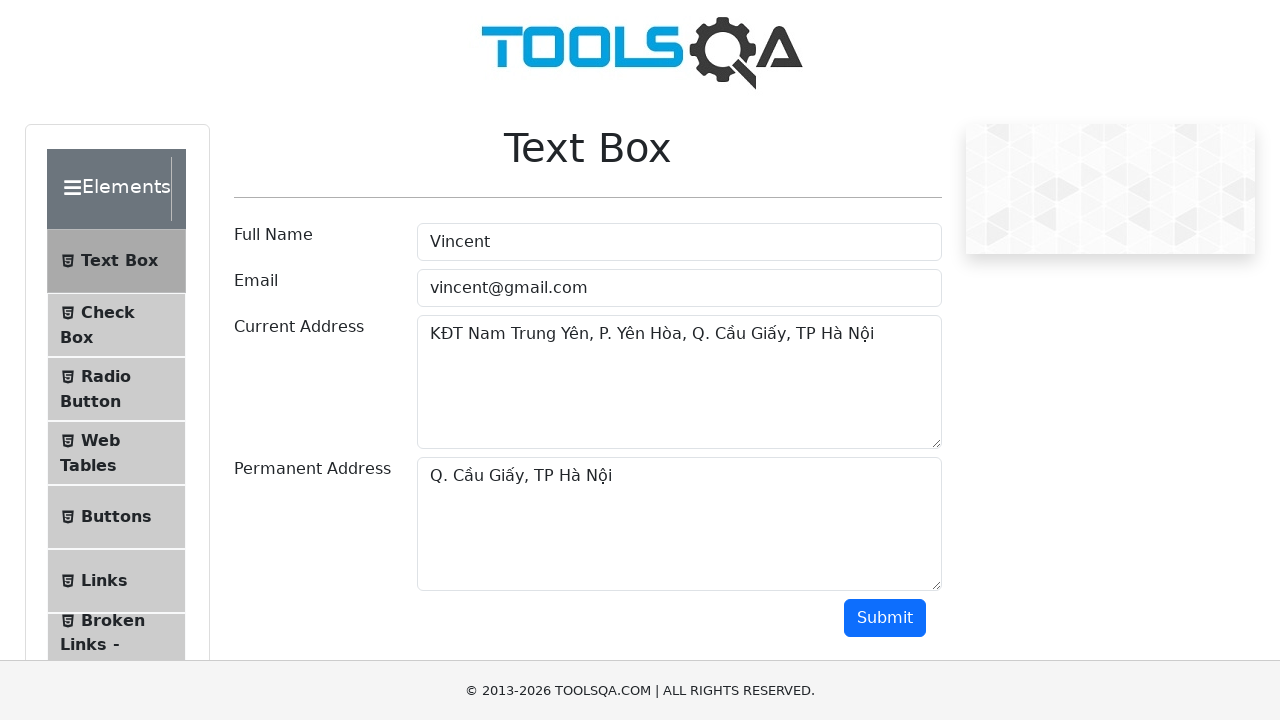

Retrieved Permanent Address value
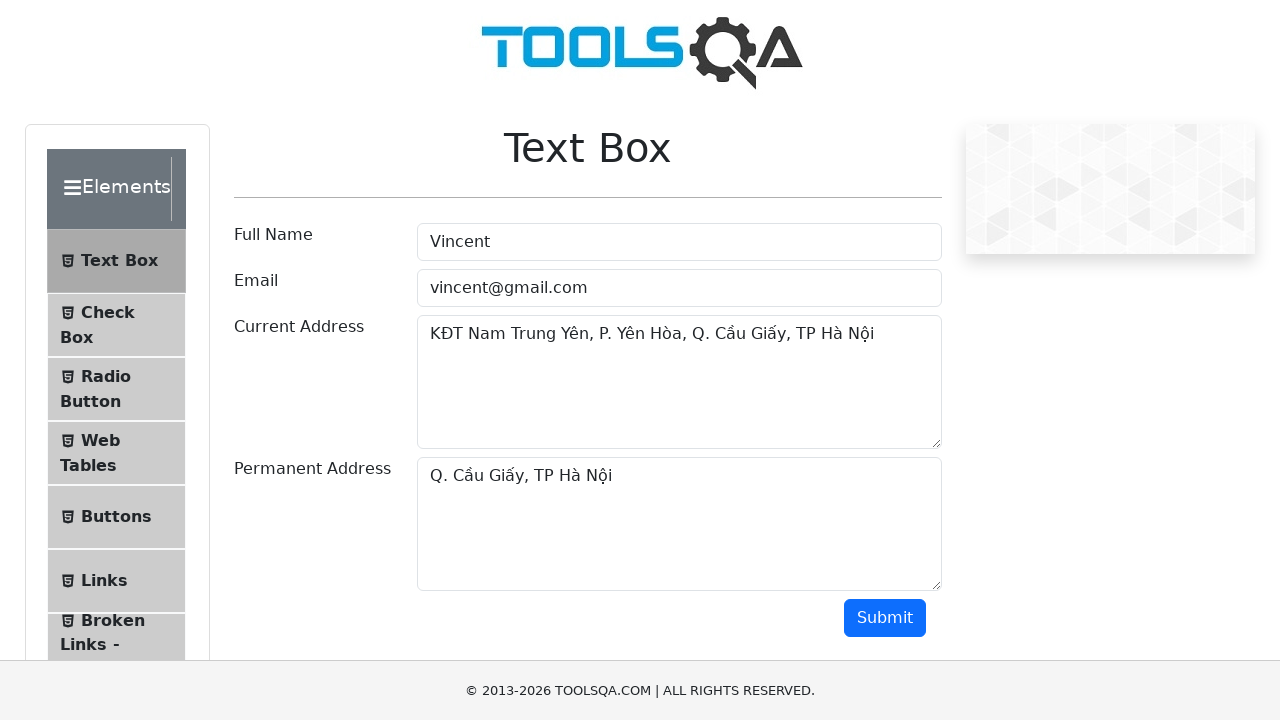

Clicked Submit button to submit the form at (885, 618) on xpath=//button[@id='submit']
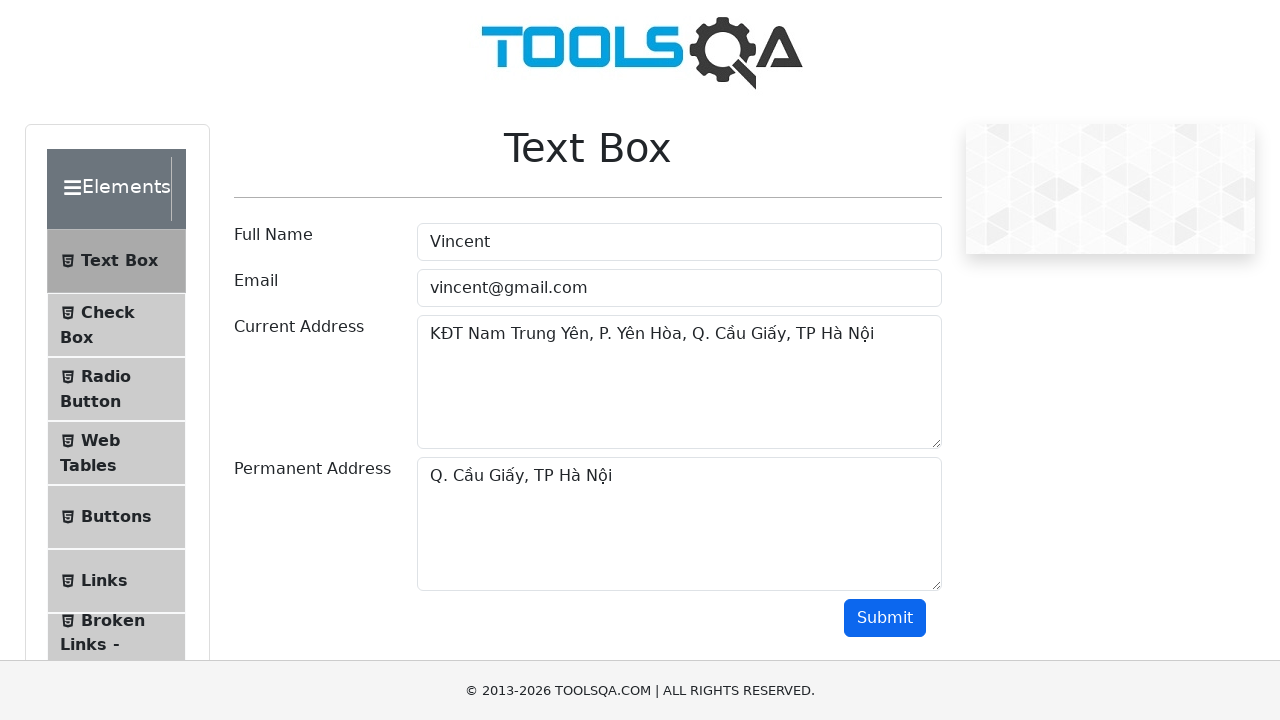

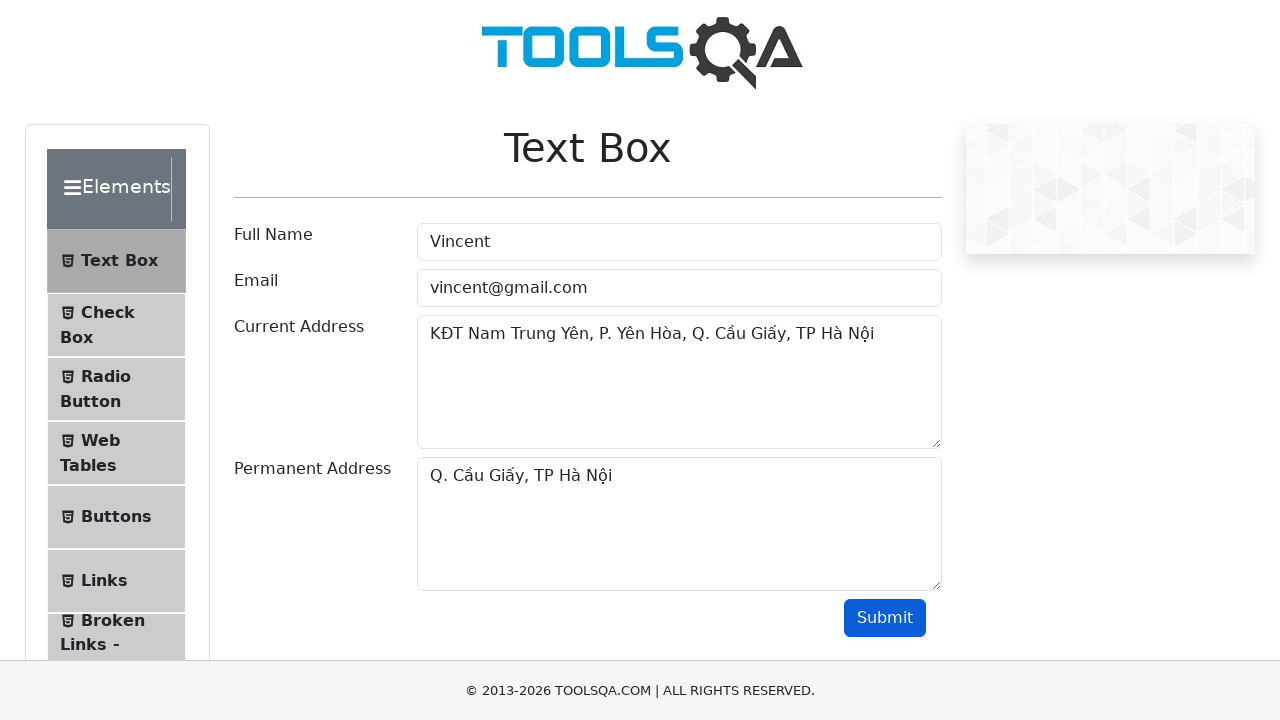